Tests different types of JavaScript alerts (simple, confirmation, and prompt) by triggering them and interacting with accept/dismiss/sendKeys operations

Starting URL: https://demoqa.com/alerts

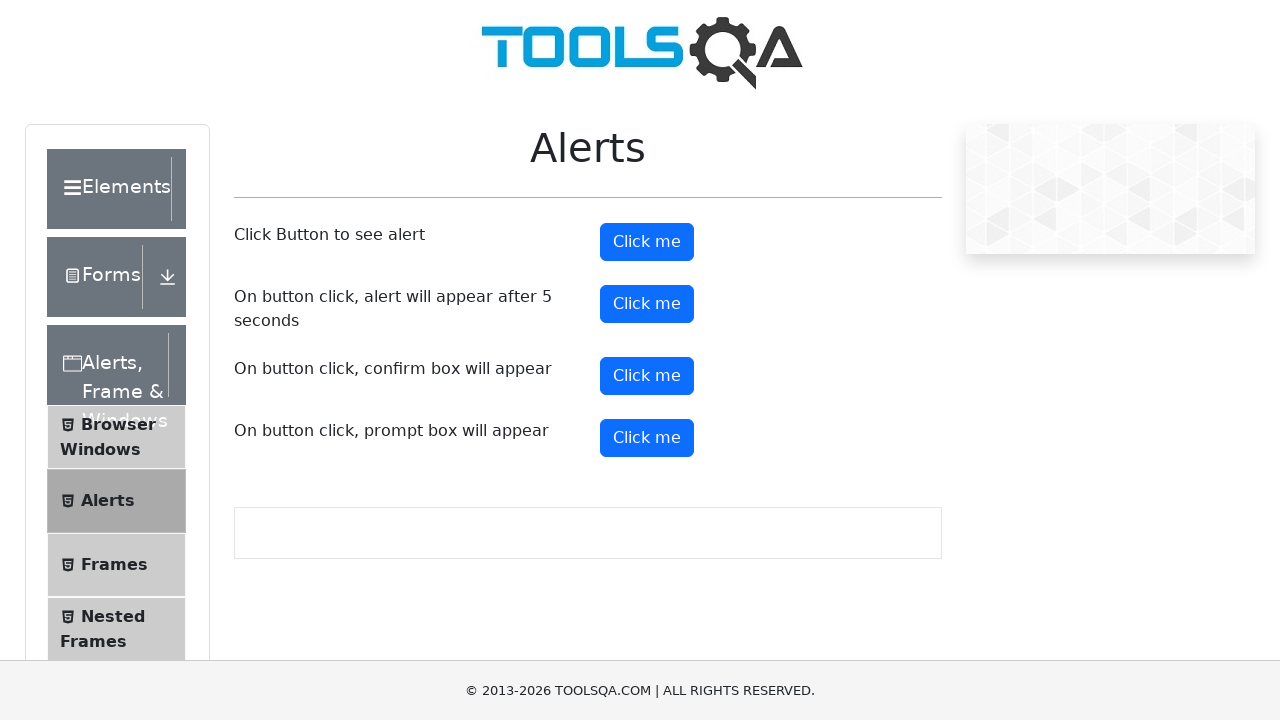

Clicked button to trigger simple alert at (647, 242) on #alertButton
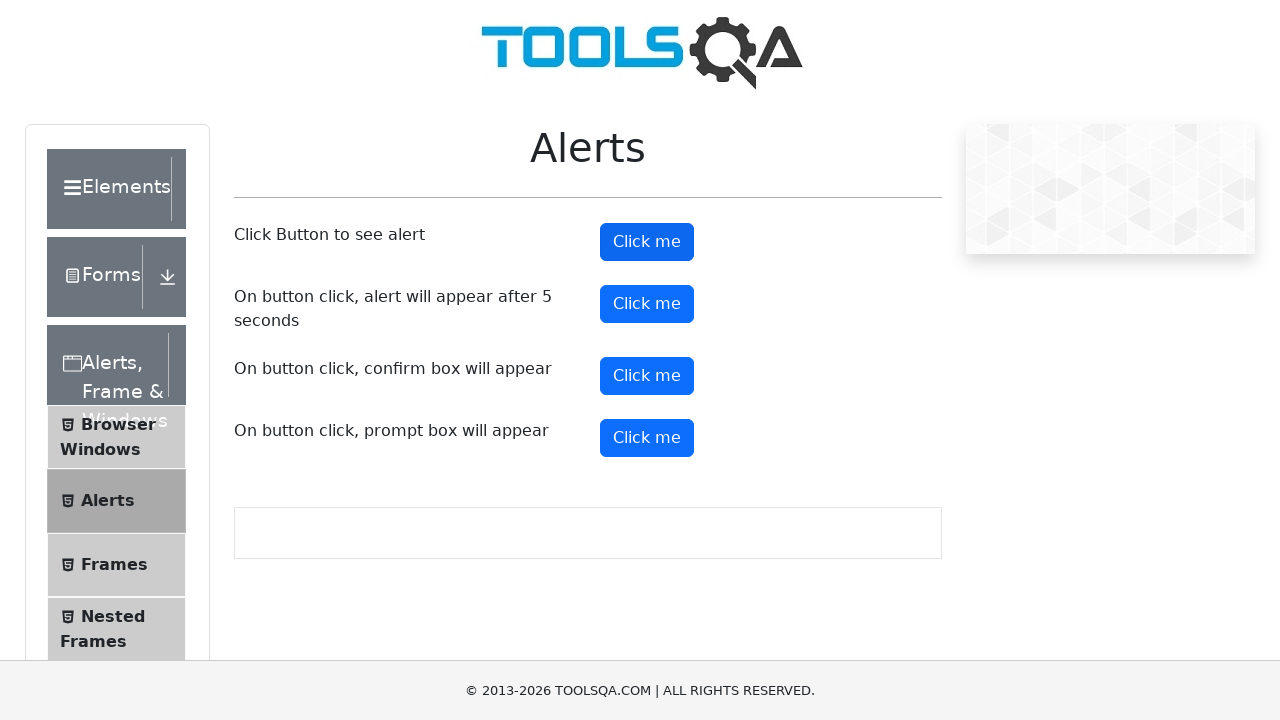

Set up dialog handler to accept simple alert
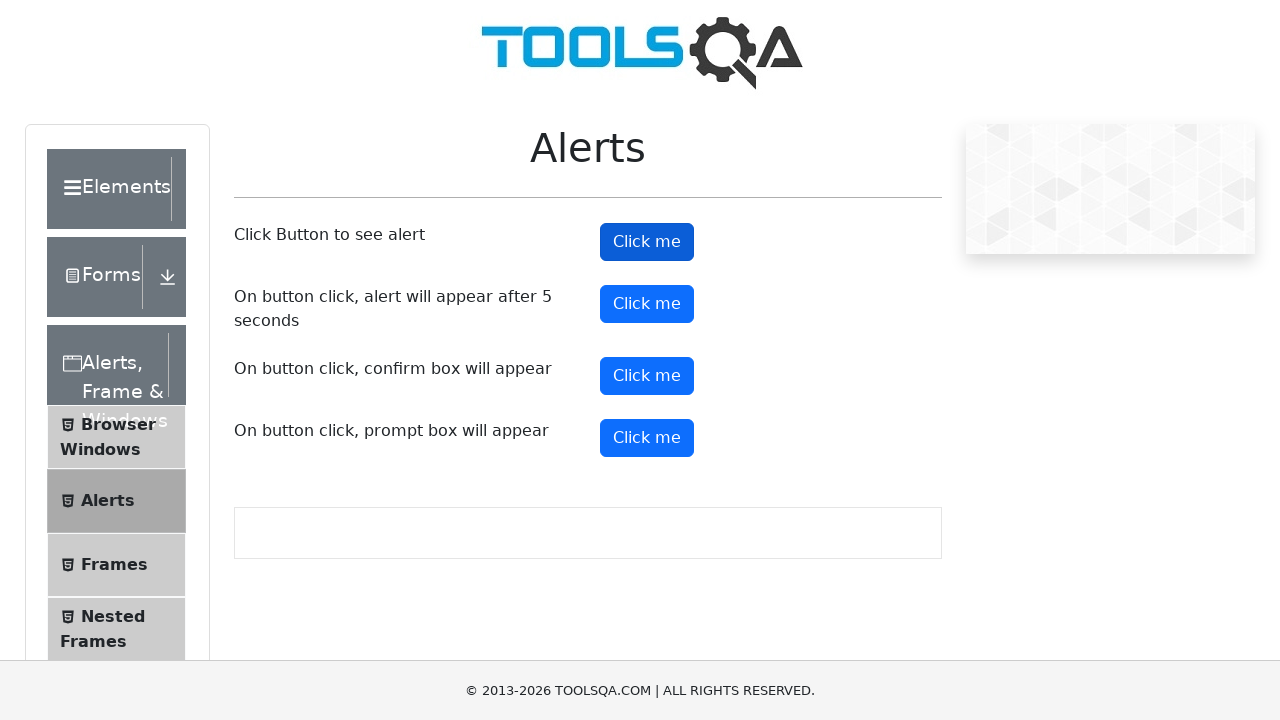

Waited for simple alert to be handled
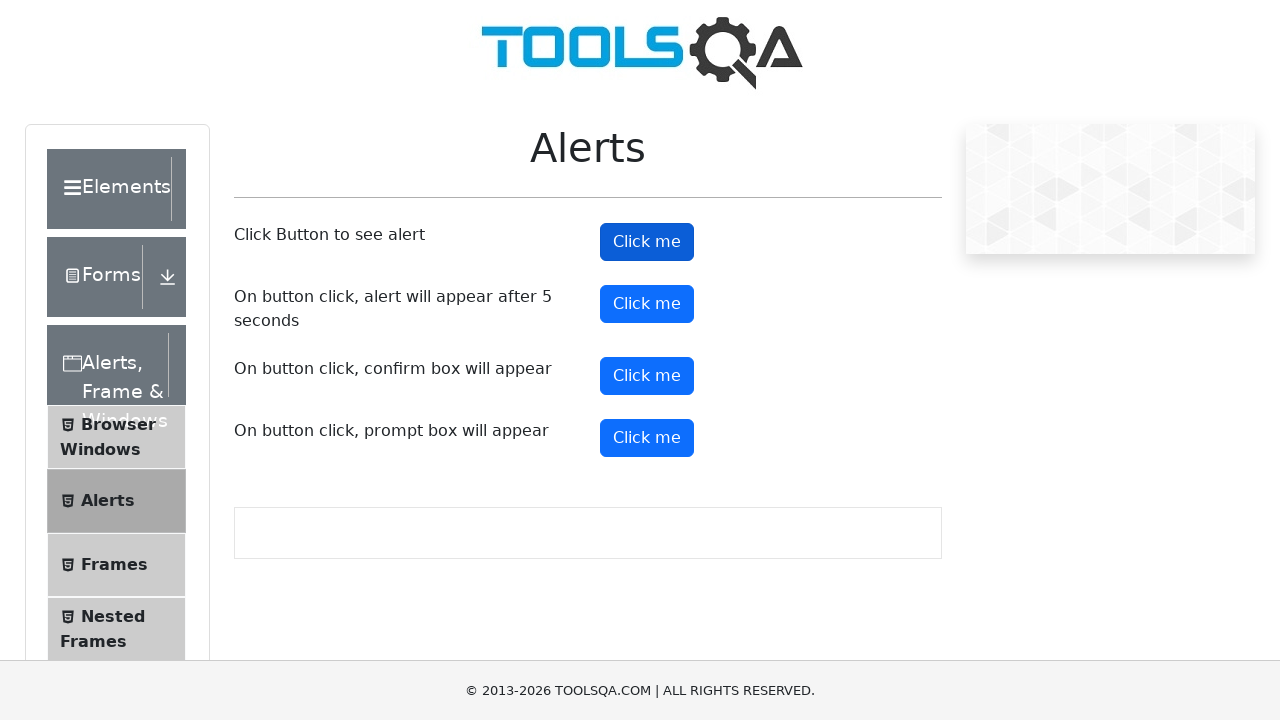

Clicked button to trigger confirmation alert at (647, 376) on #confirmButton
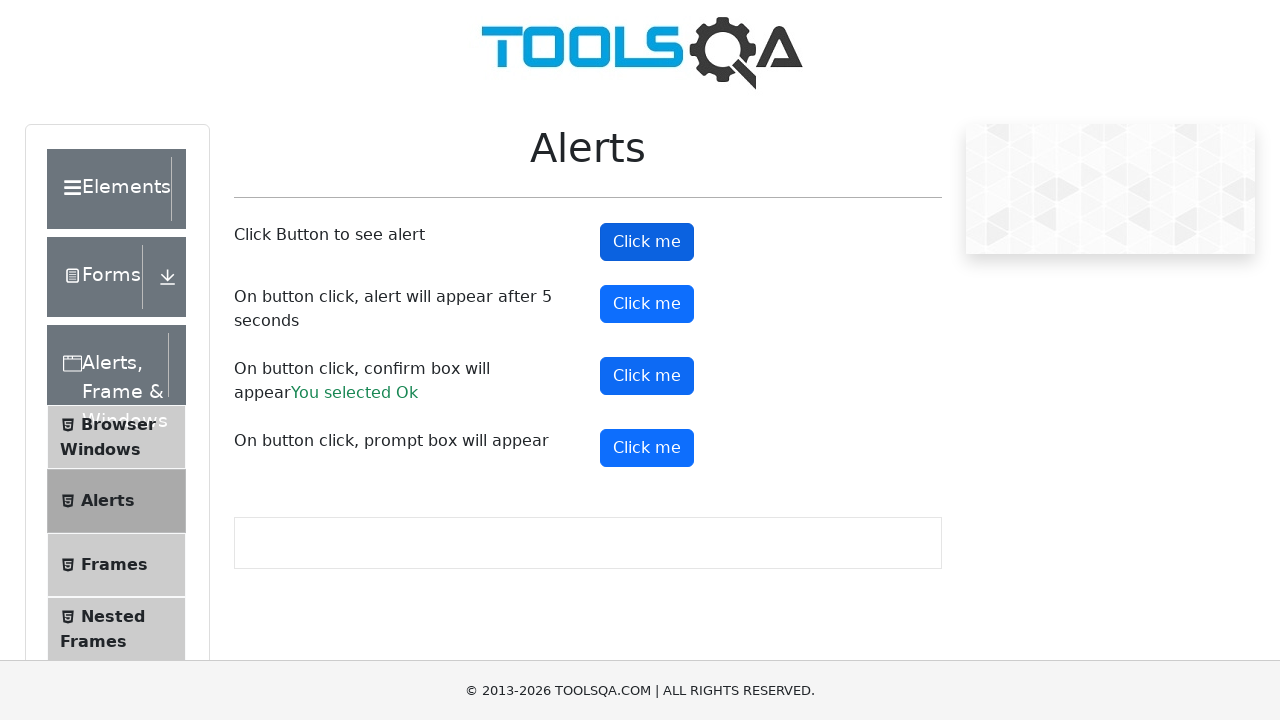

Set up dialog handler to dismiss confirmation alert
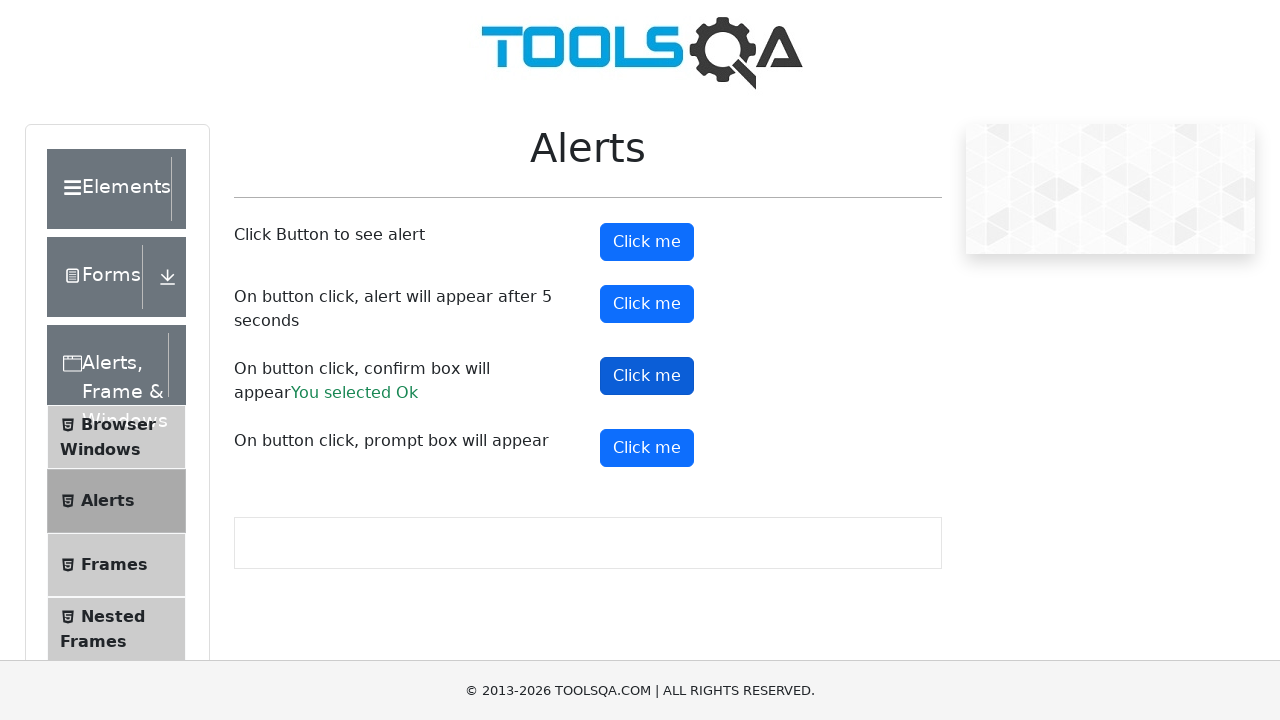

Waited for confirmation alert to be handled
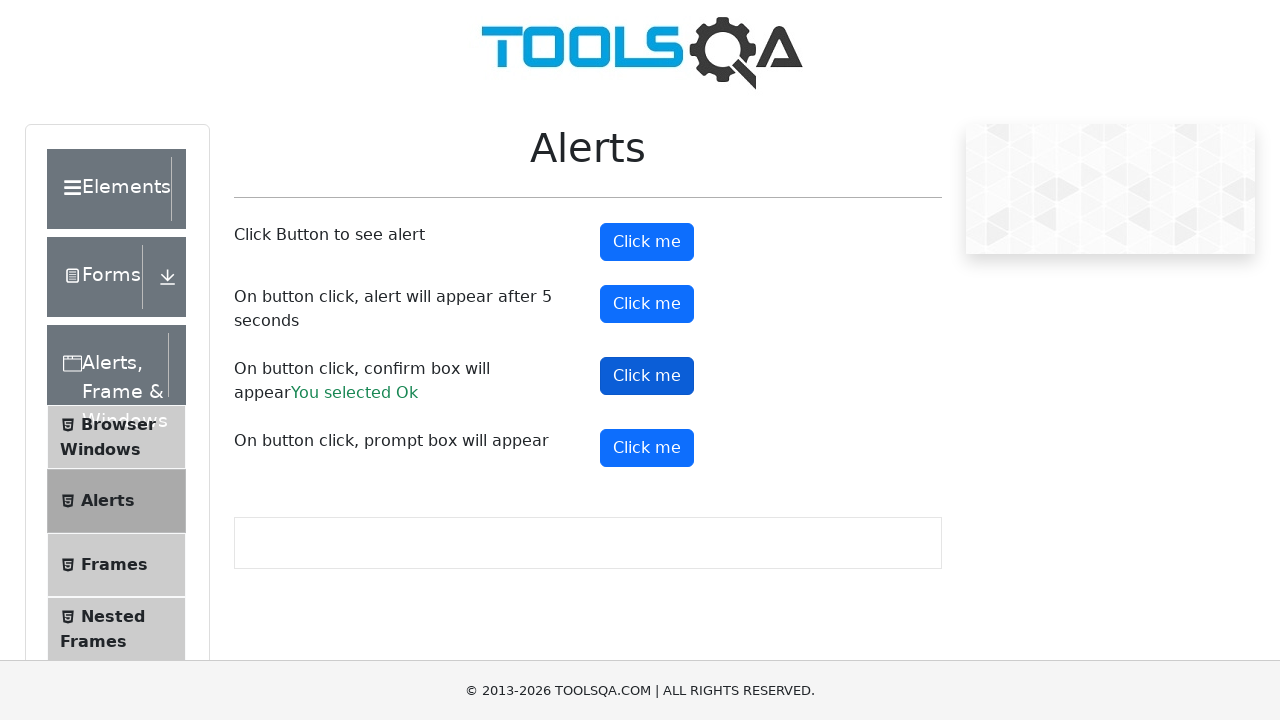

Clicked button to trigger prompt alert at (647, 448) on #promtButton
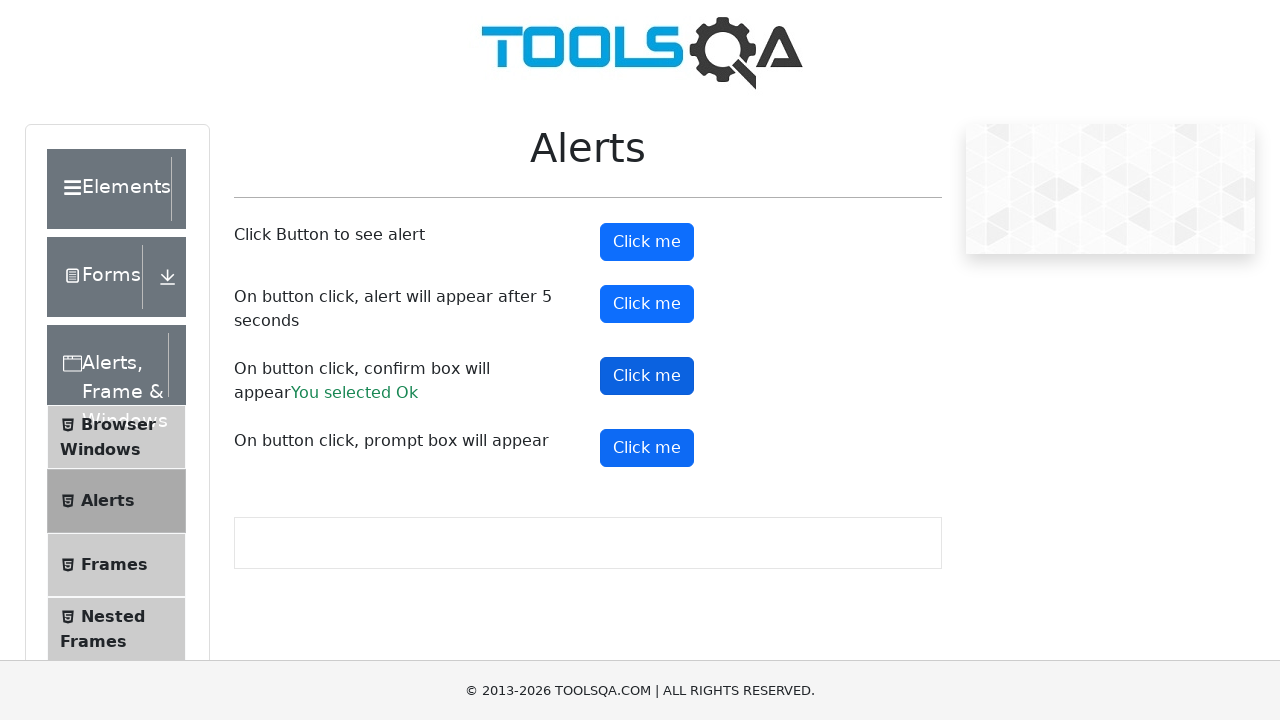

Set up dialog handler to accept prompt alert with text 'vinod'
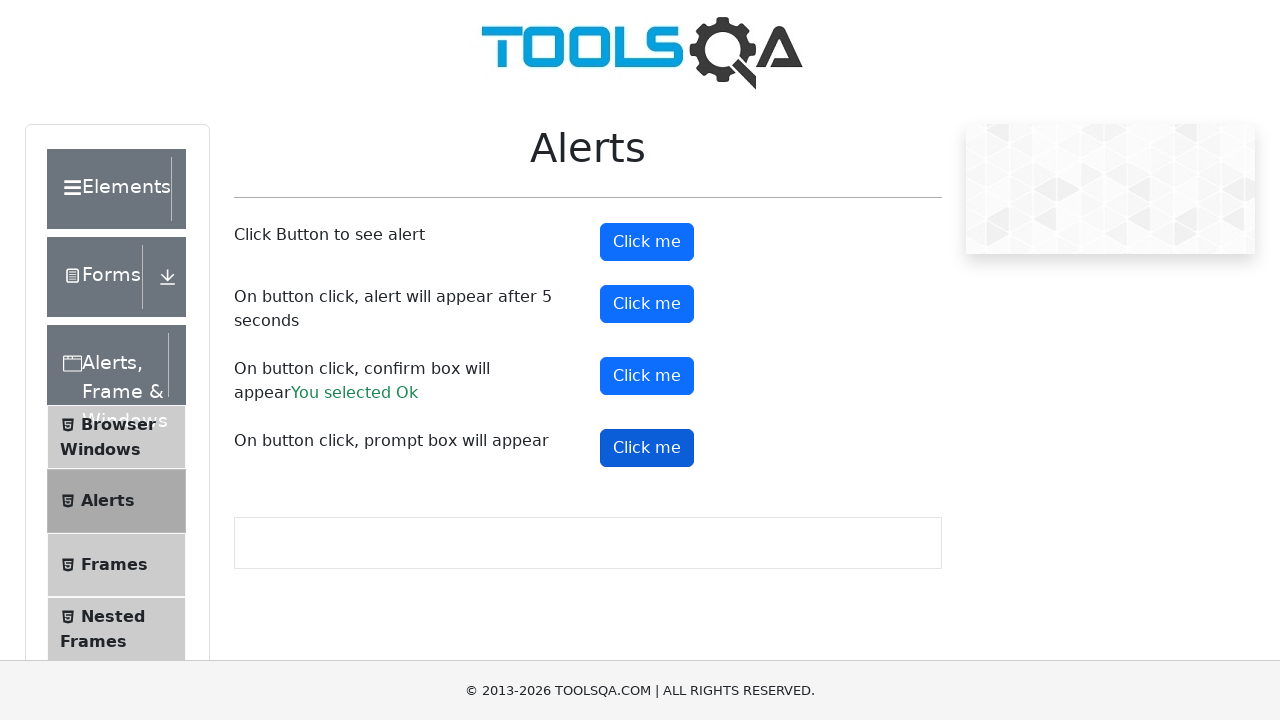

Waited for prompt alert to be handled
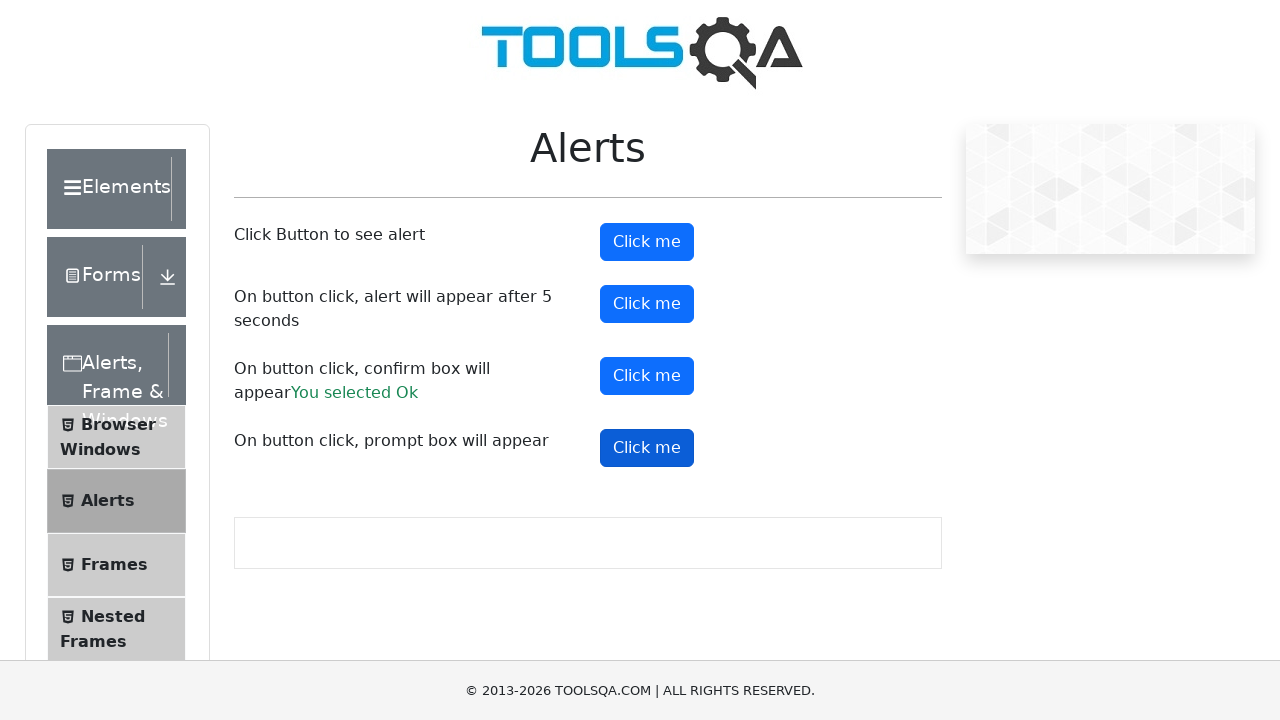

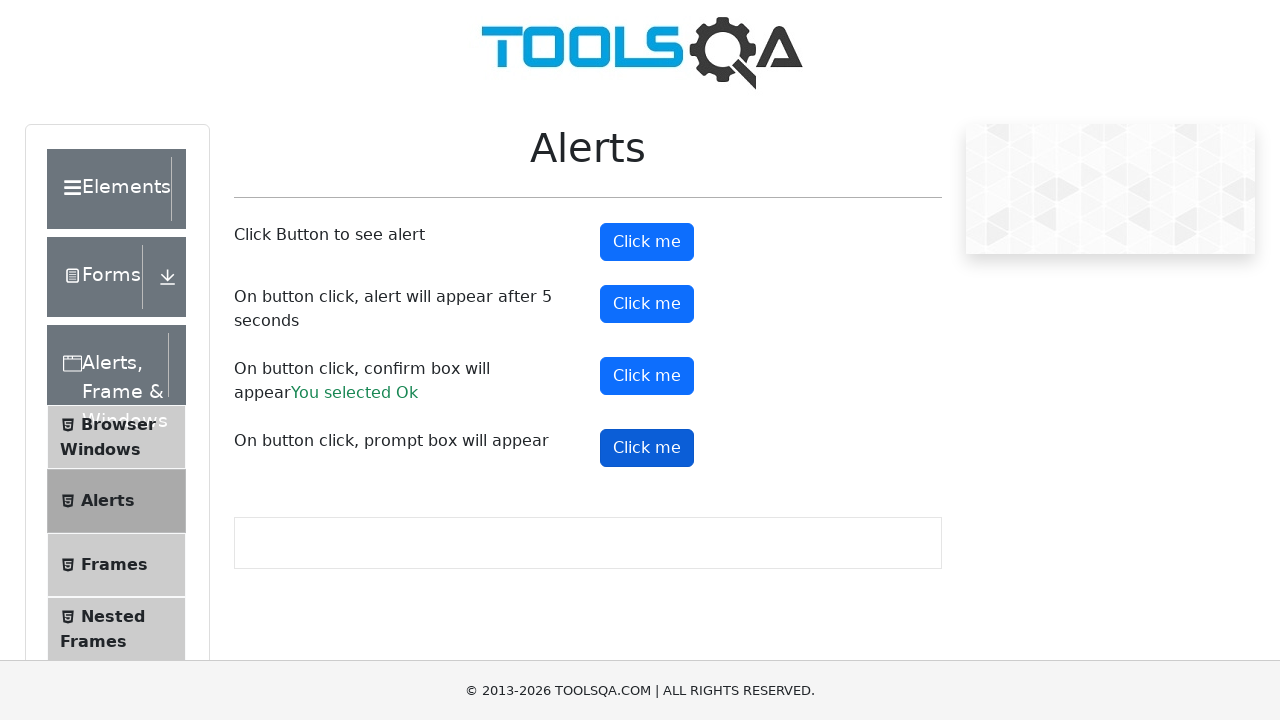